Tests dropdown functionality by selecting a currency value (USD) from a dropdown menu on a practice website.

Starting URL: https://rahulshettyacademy.com/dropdownsPractise/

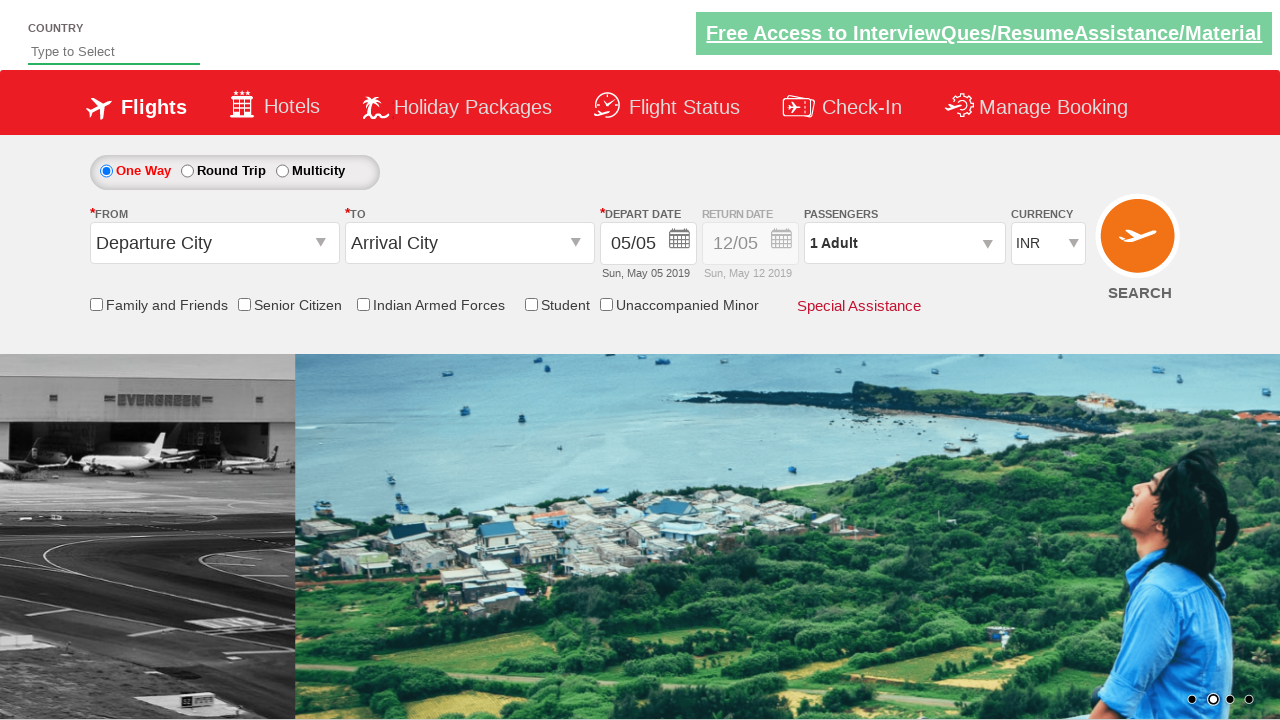

Navigated to dropdown practice website
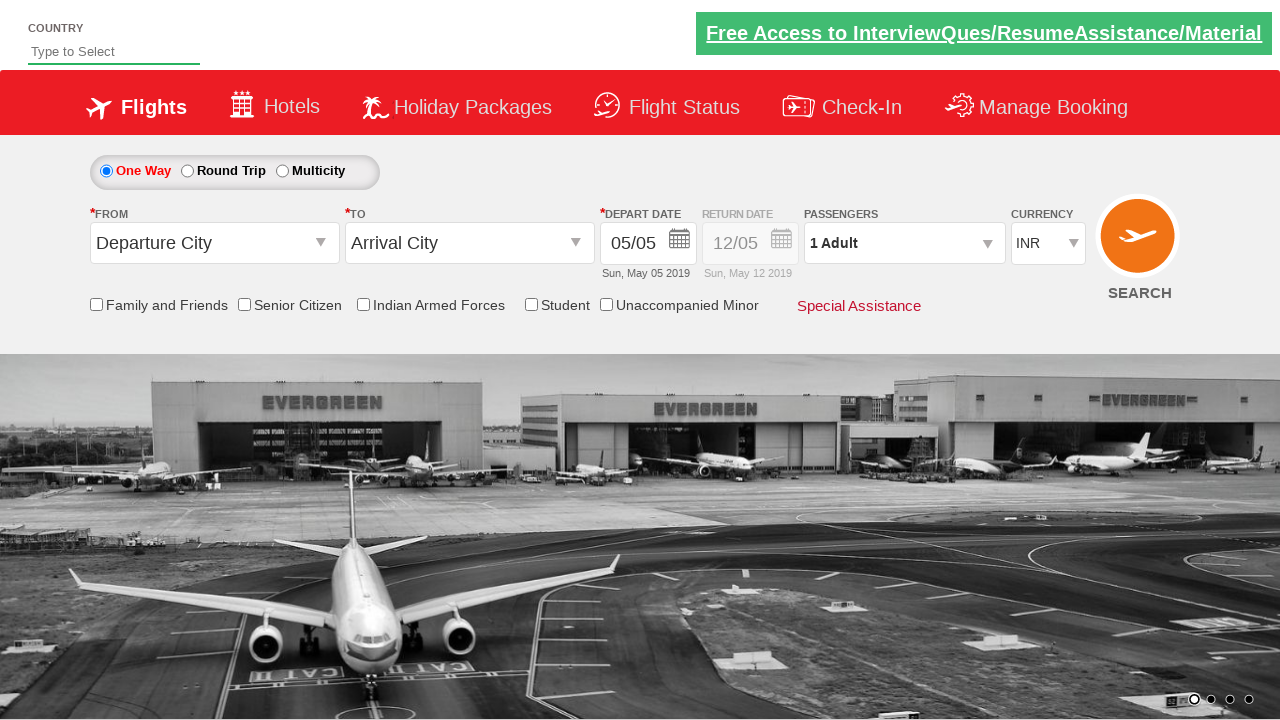

Selected USD from currency dropdown on #ctl00_mainContent_DropDownListCurrency
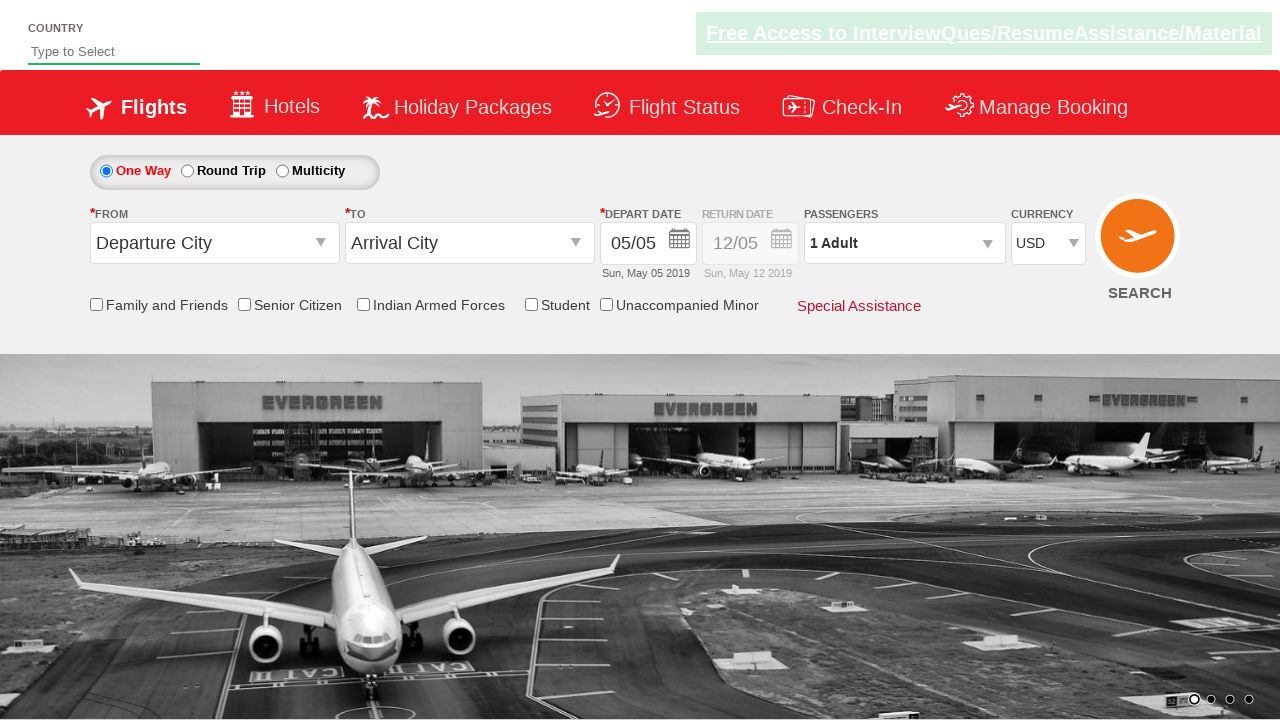

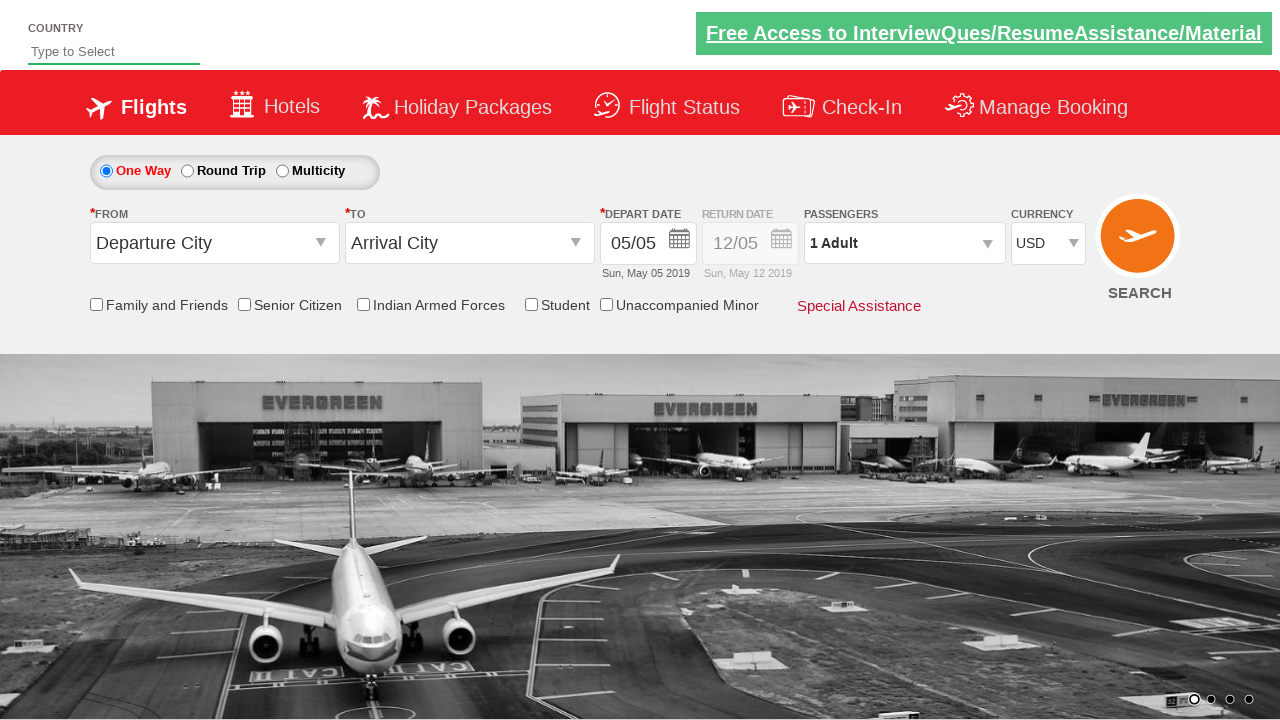